Tests dropdown functionality on GlobalSQA demo site by interacting with a dropdown menu

Starting URL: https://www.globalsqa.com/demo-site/select-dropdown-menu/

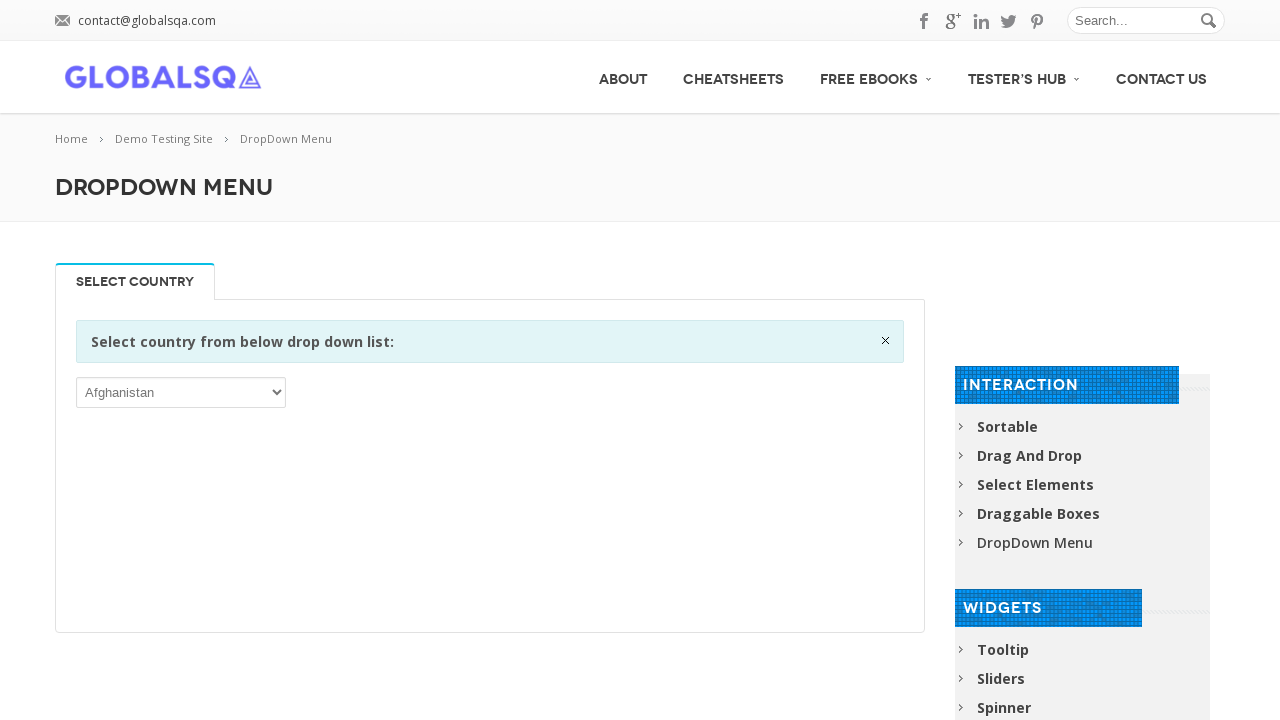

Navigated to GlobalSQA dropdown demo site
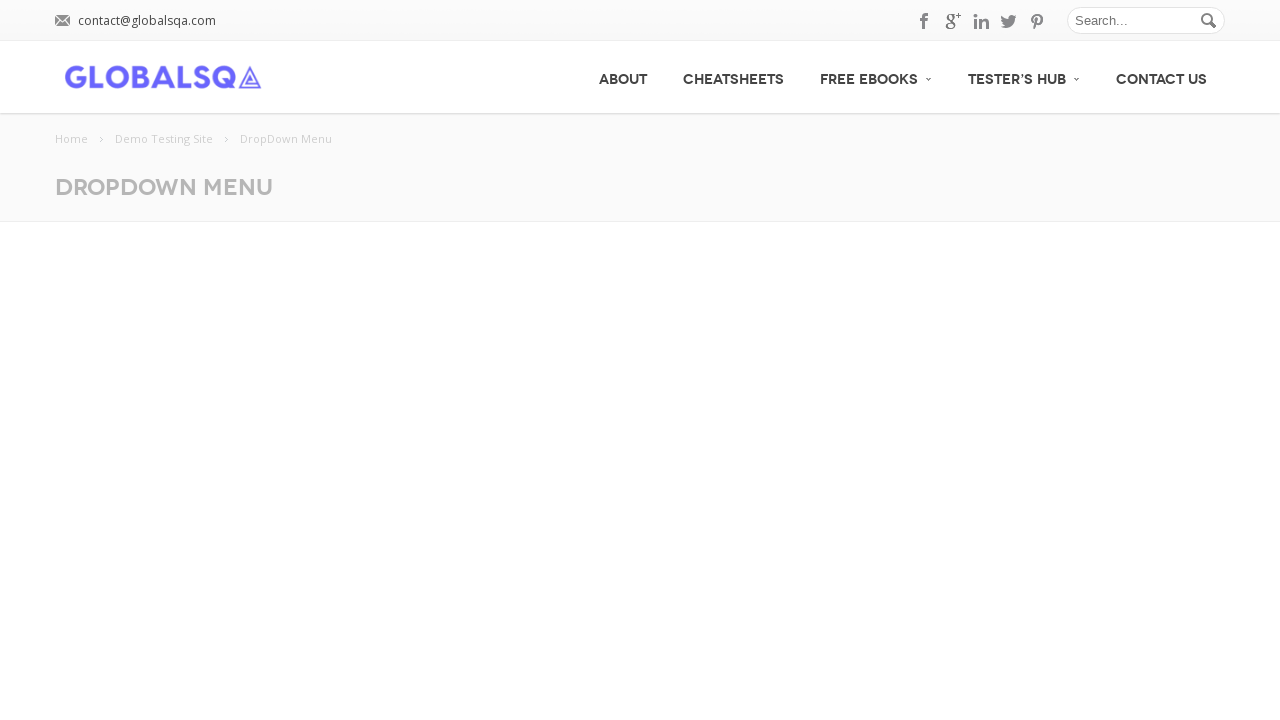

Selected 'Albania' option from dropdown menu on select
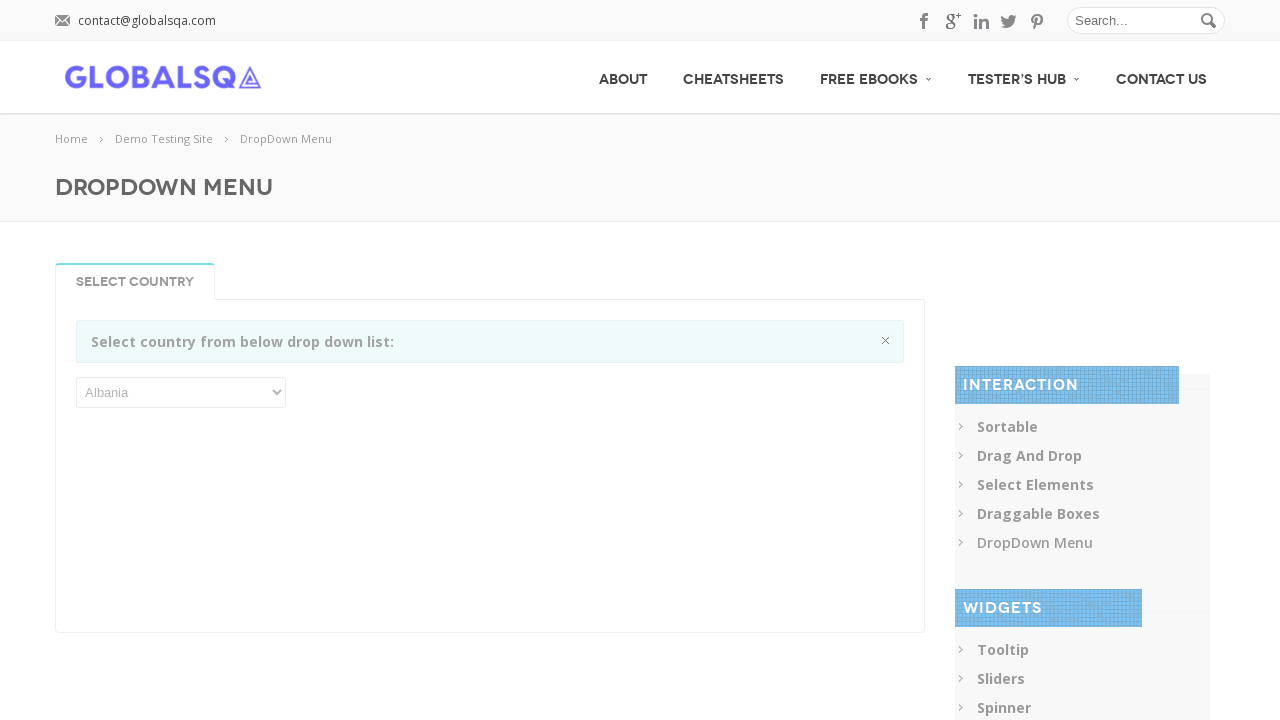

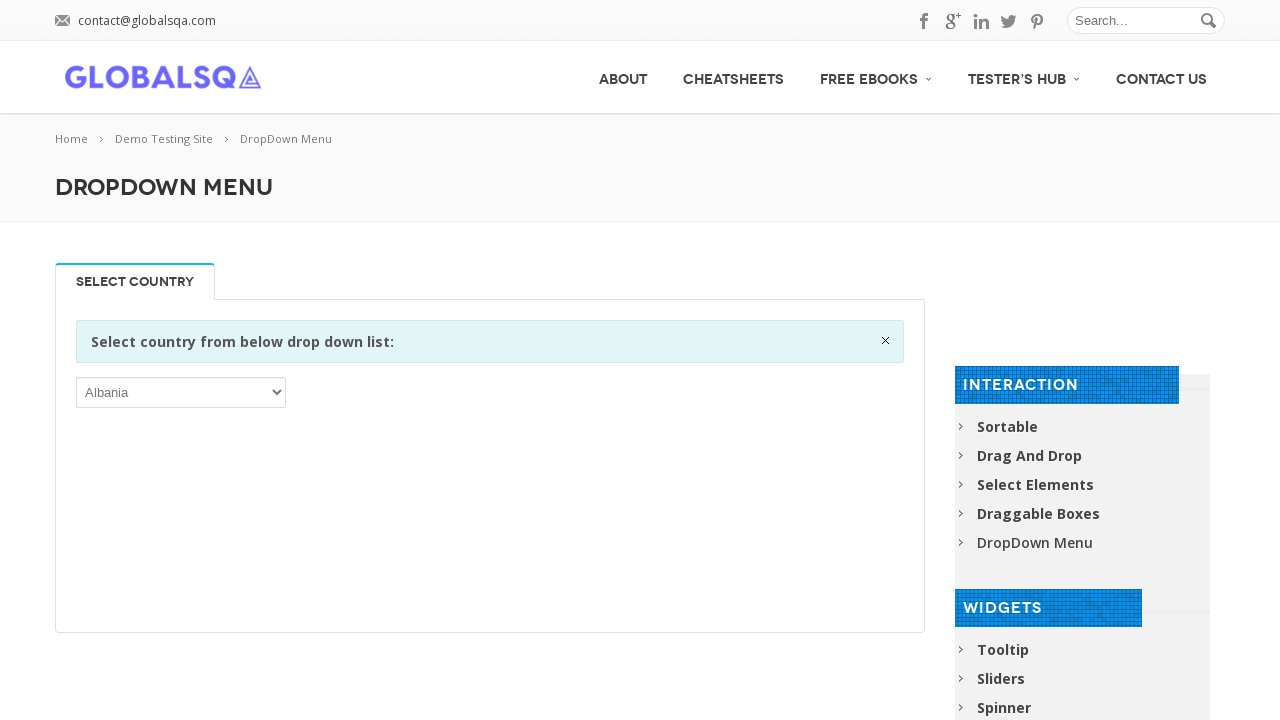